Navigates to Meesho's job listings page, scrolls to load content, opens the filter dropdown, selects the "Tech" filter, and applies the filter to narrow down job results.

Starting URL: https://www.meesho.io/jobs

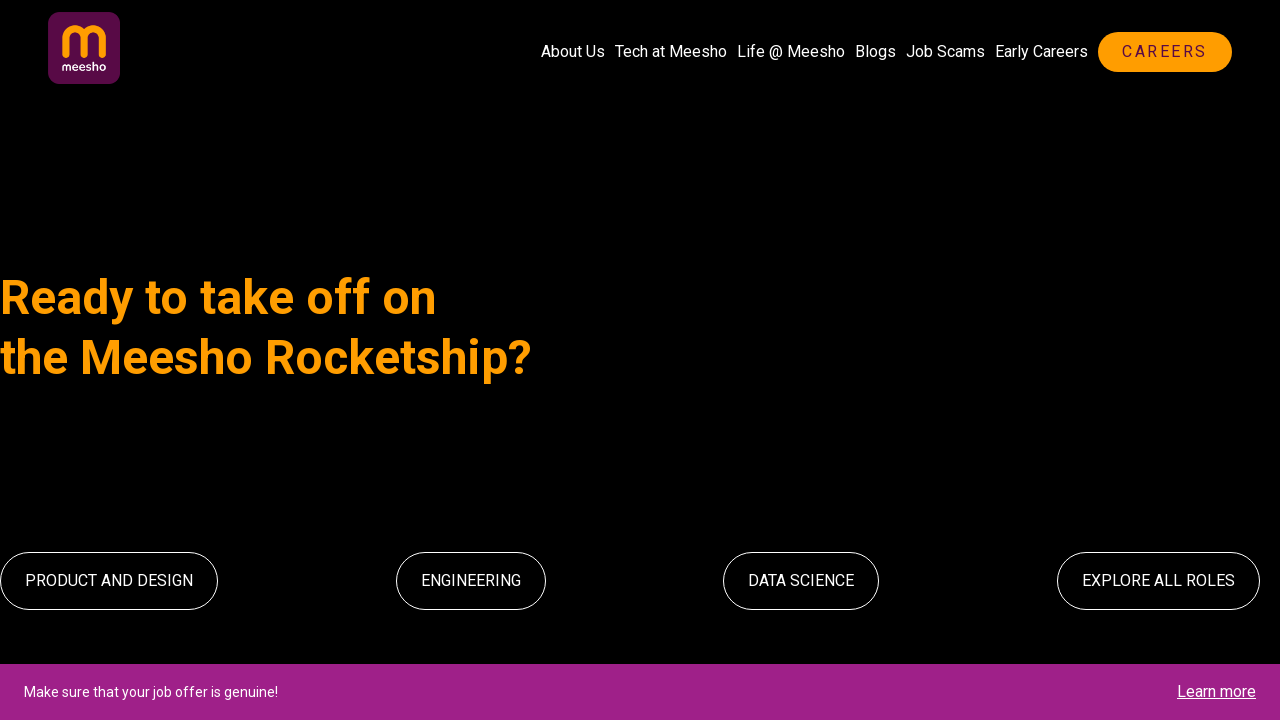

Waited for page to reach networkidle state
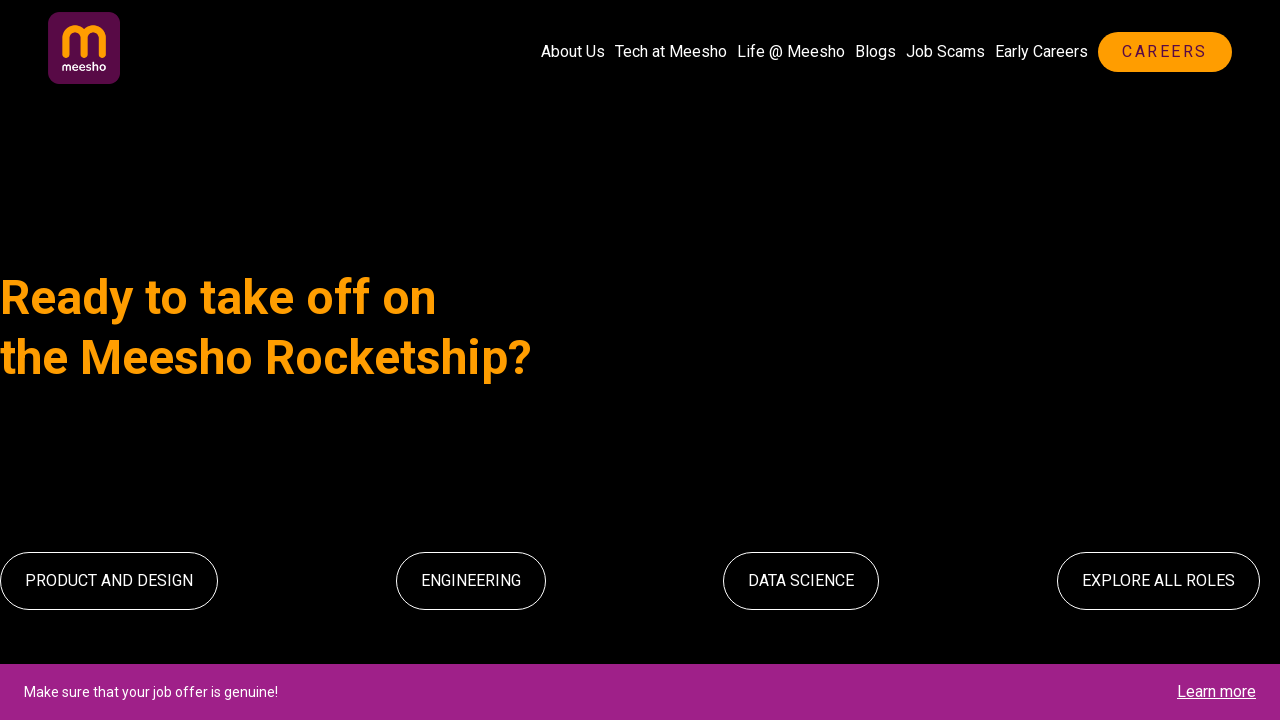

Scrolled down to load more job listings
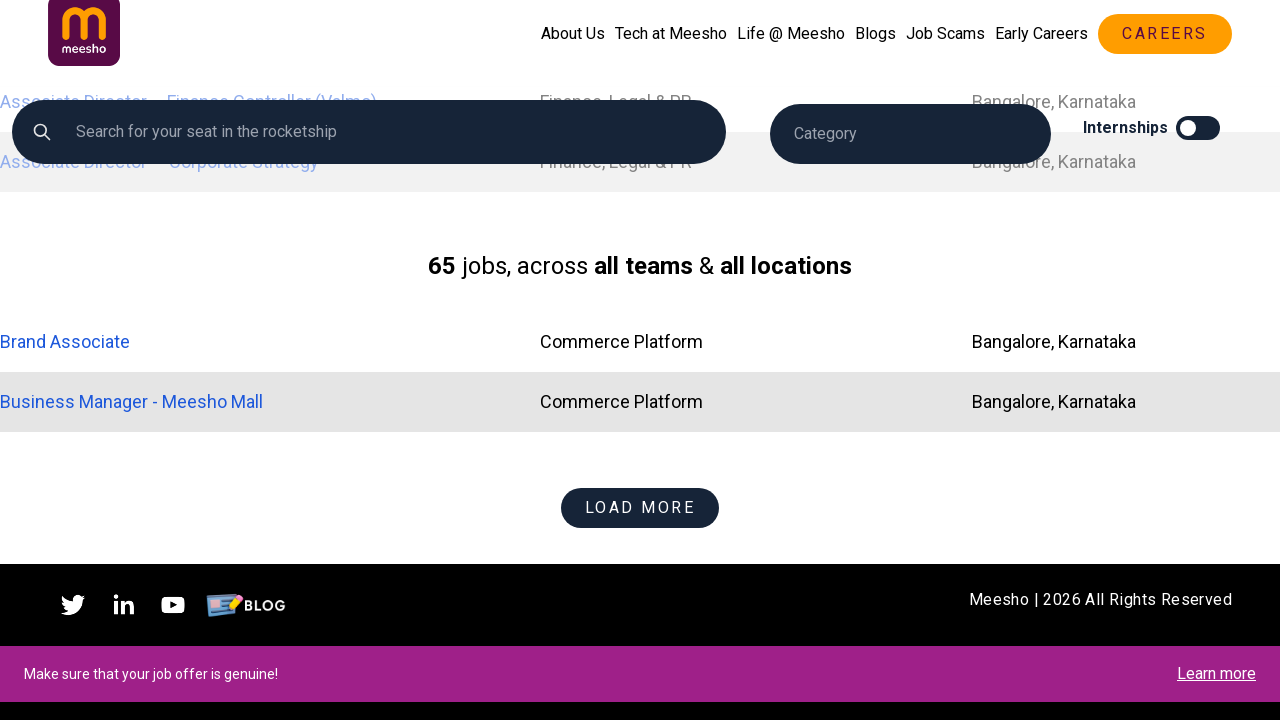

Waited 2 seconds for jobs to load
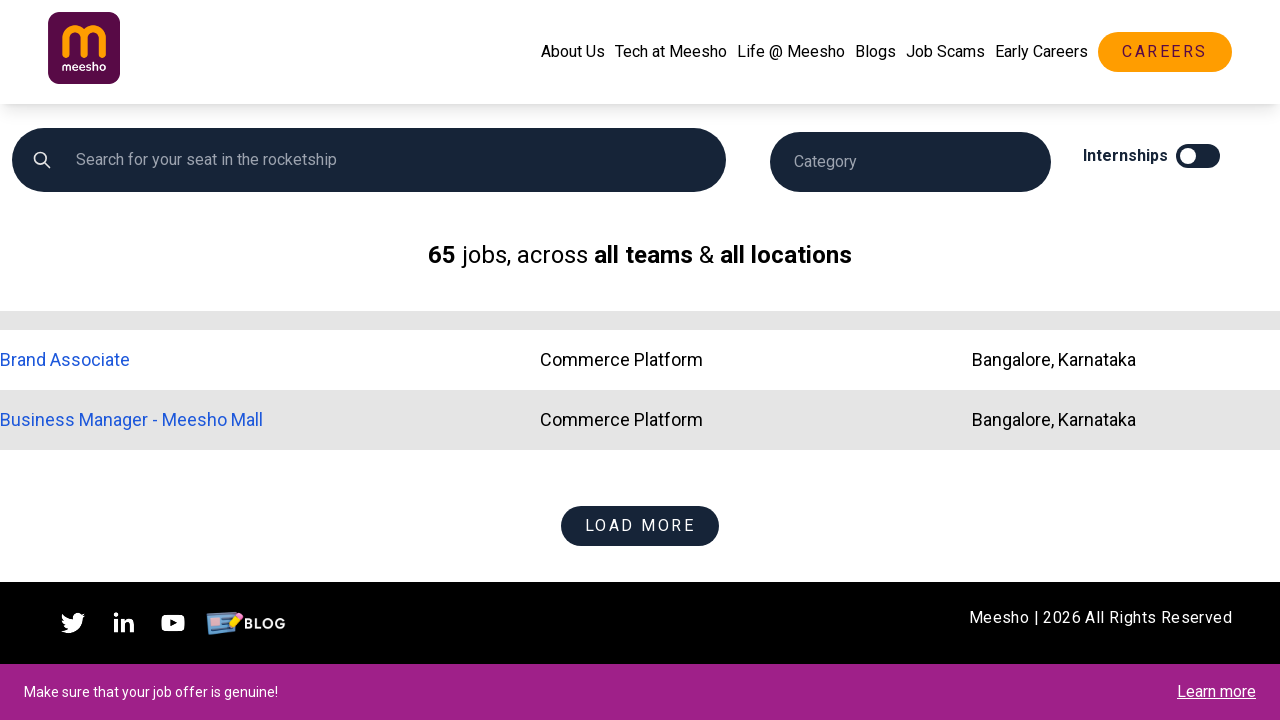

Clicked on filter dropdown trigger at (911, 162) on a#rdts1_trigger
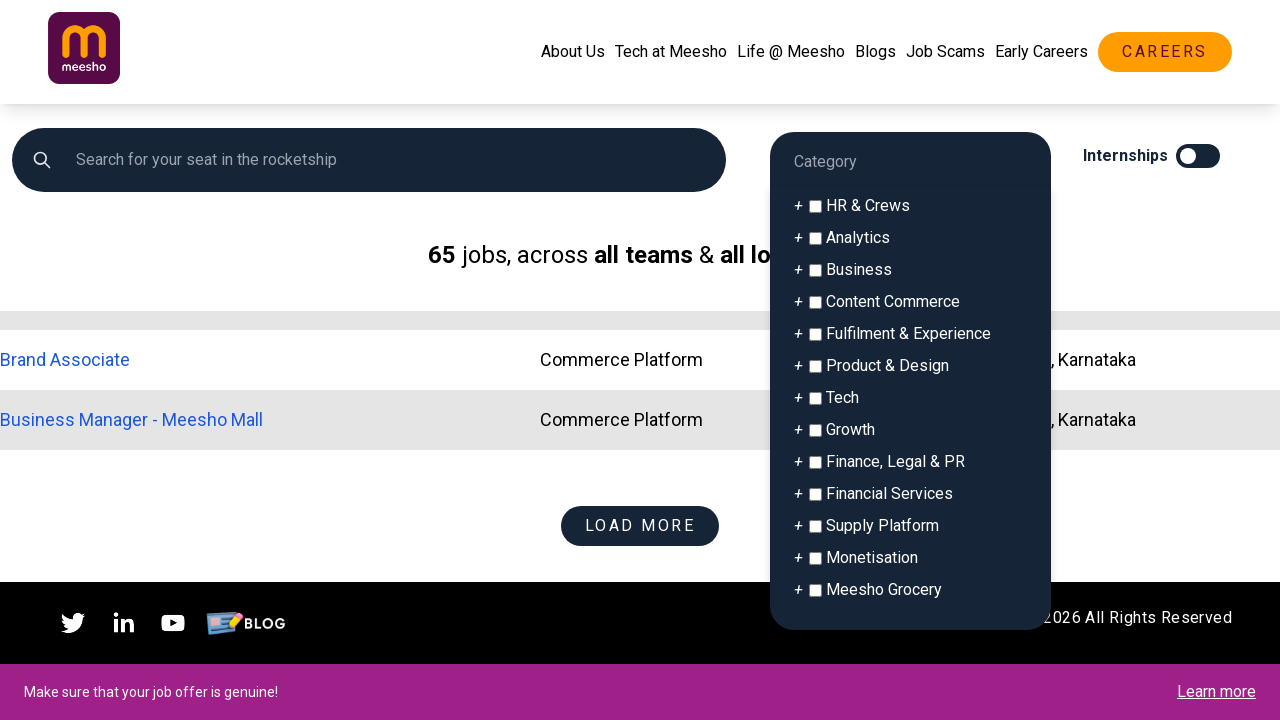

Waited 2 seconds for filter dropdown to open
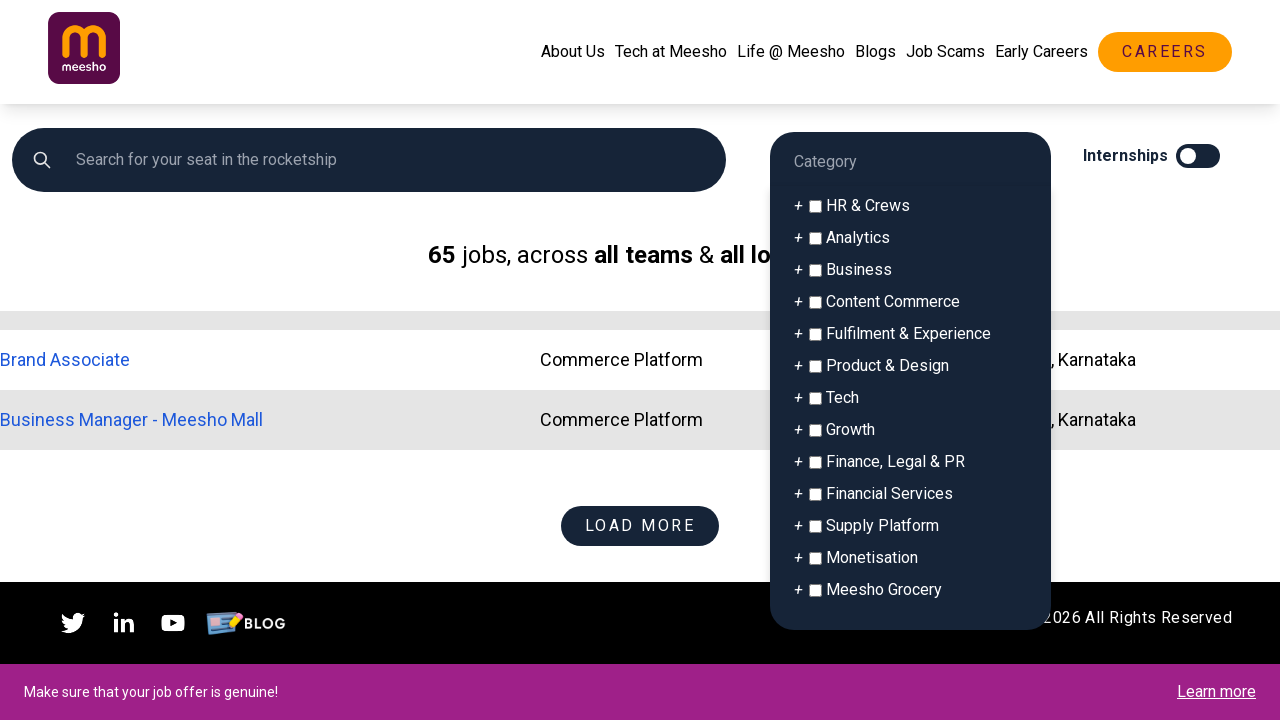

Selected 'Tech' filter option at (816, 399) on label[title='Tech']
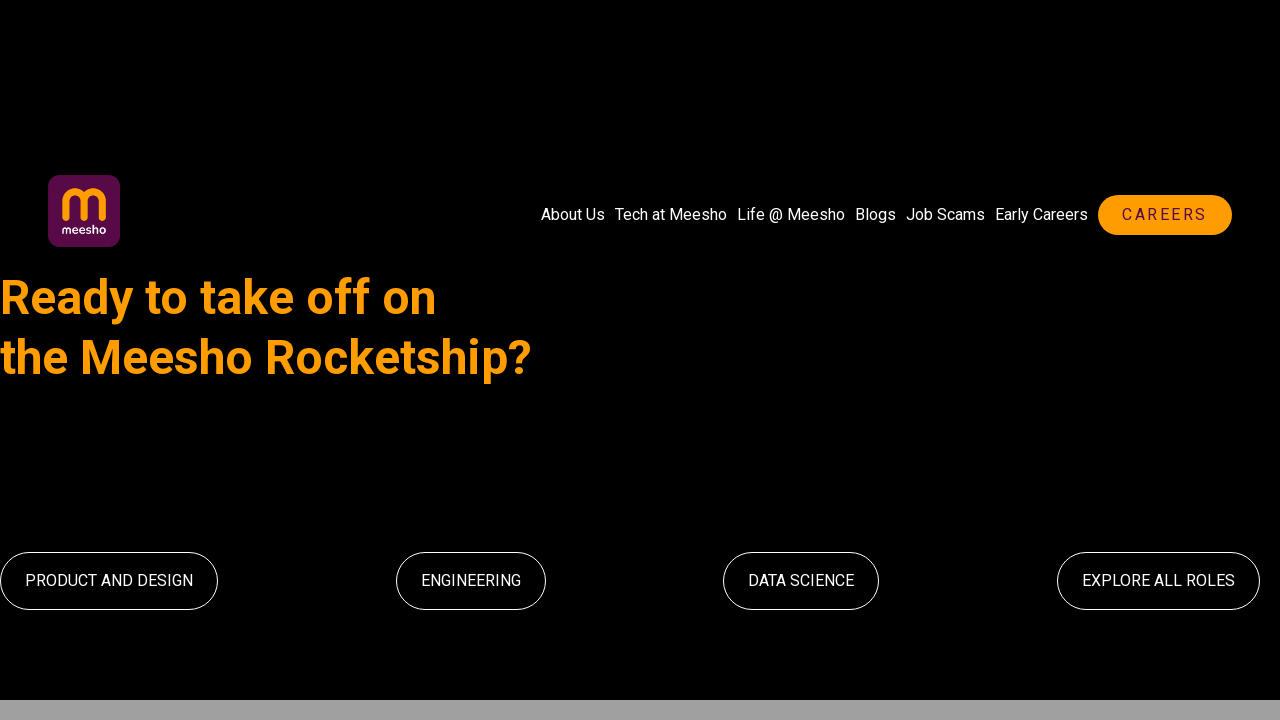

Waited 2 seconds after selecting Tech filter
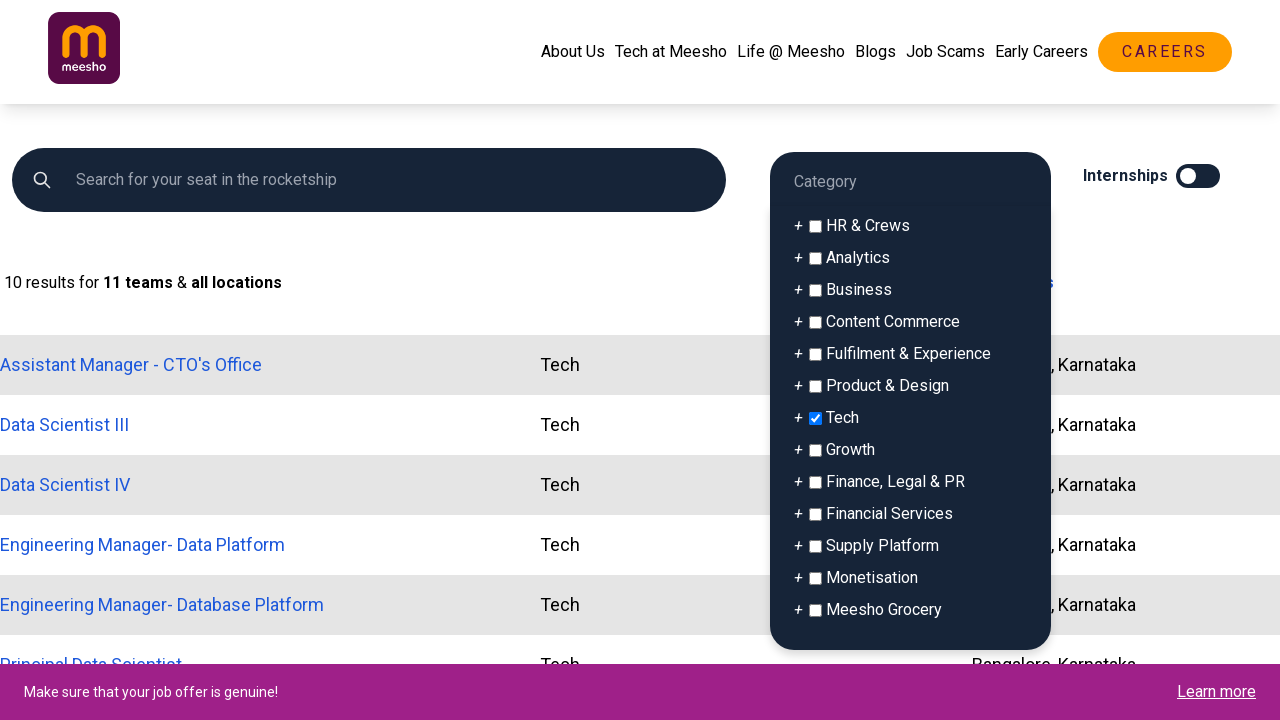

Clicked to apply filters and close dropdown at (369, 180) on input[role='combobox']
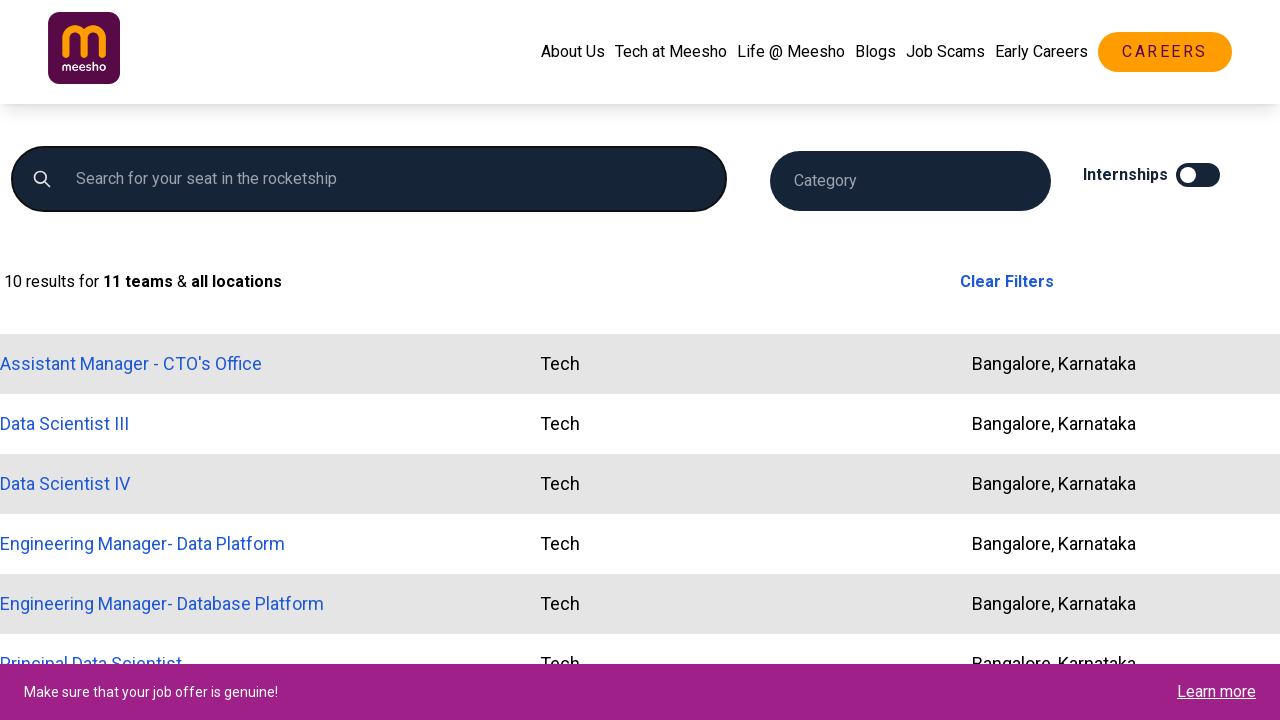

Waited 2 seconds for filter to be applied
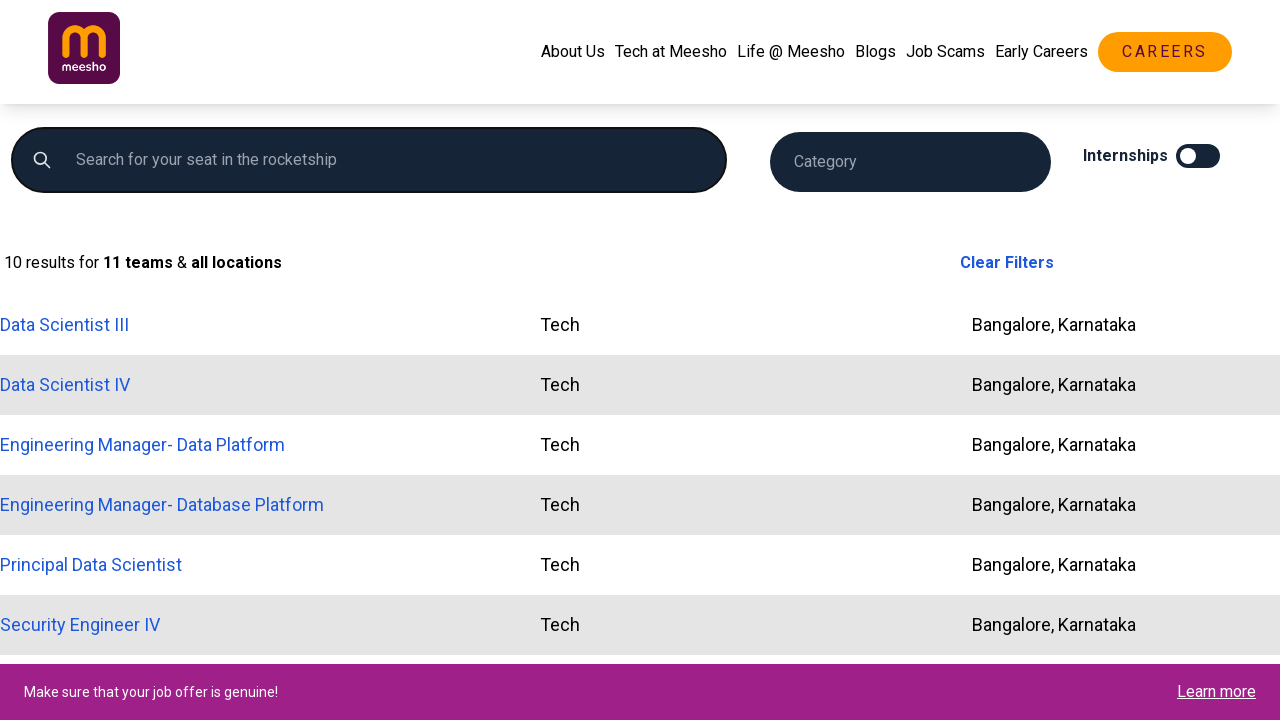

Waited for filtered job listings to be visible
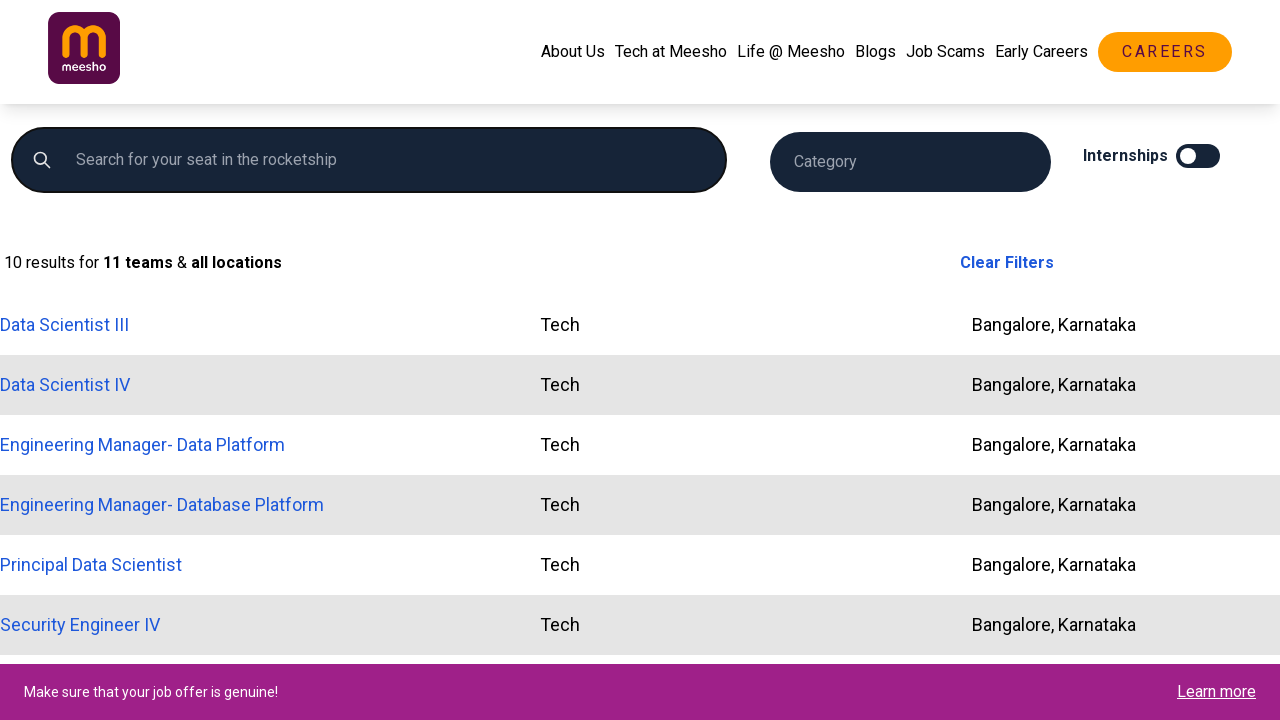

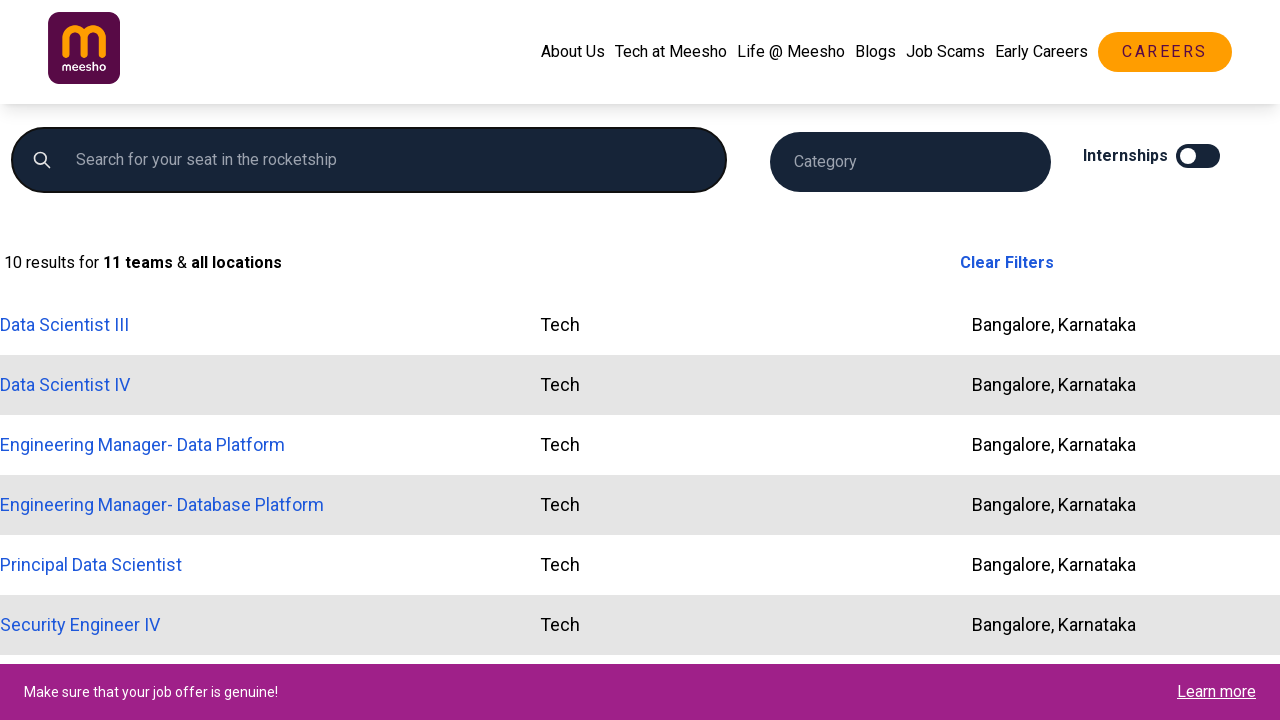